Tests dynamic controls page by clicking remove button, verifying message, clicking add button, and checking if checkbox is displayed

Starting URL: https://the-internet.herokuapp.com/dynamic_controls

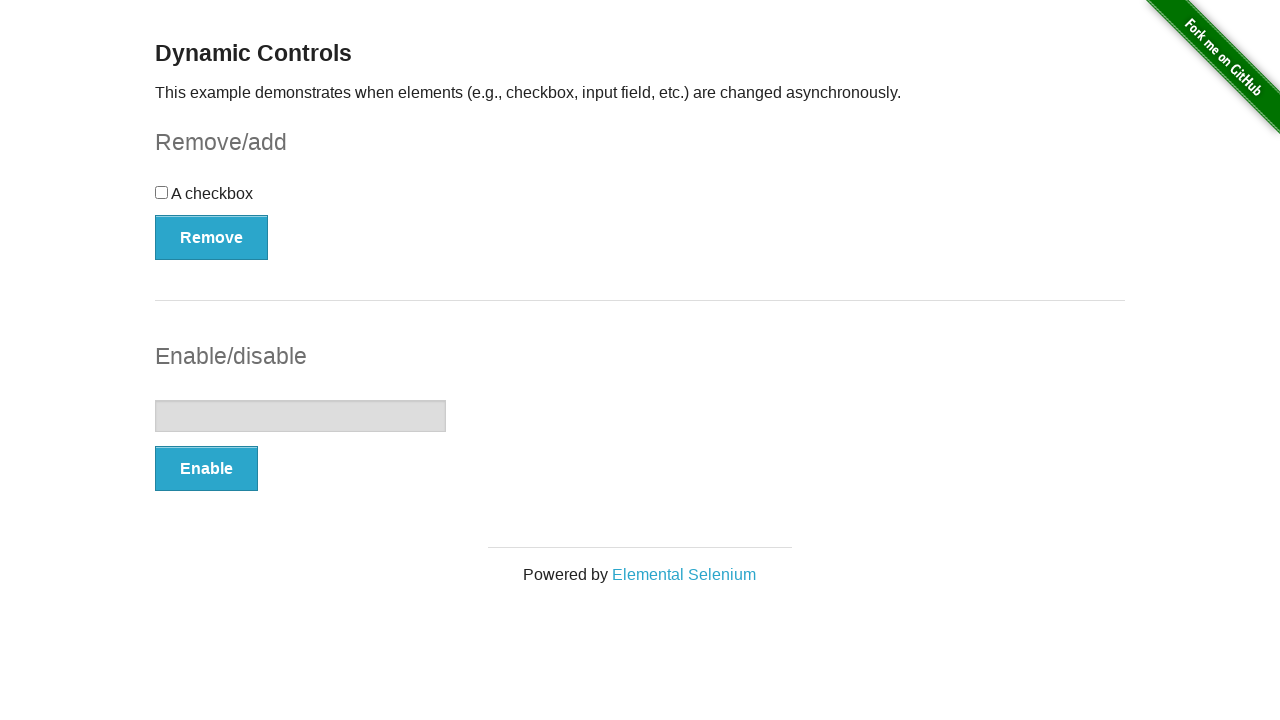

Clicked remove button on dynamic controls page at (212, 237) on form#checkbox-example > button
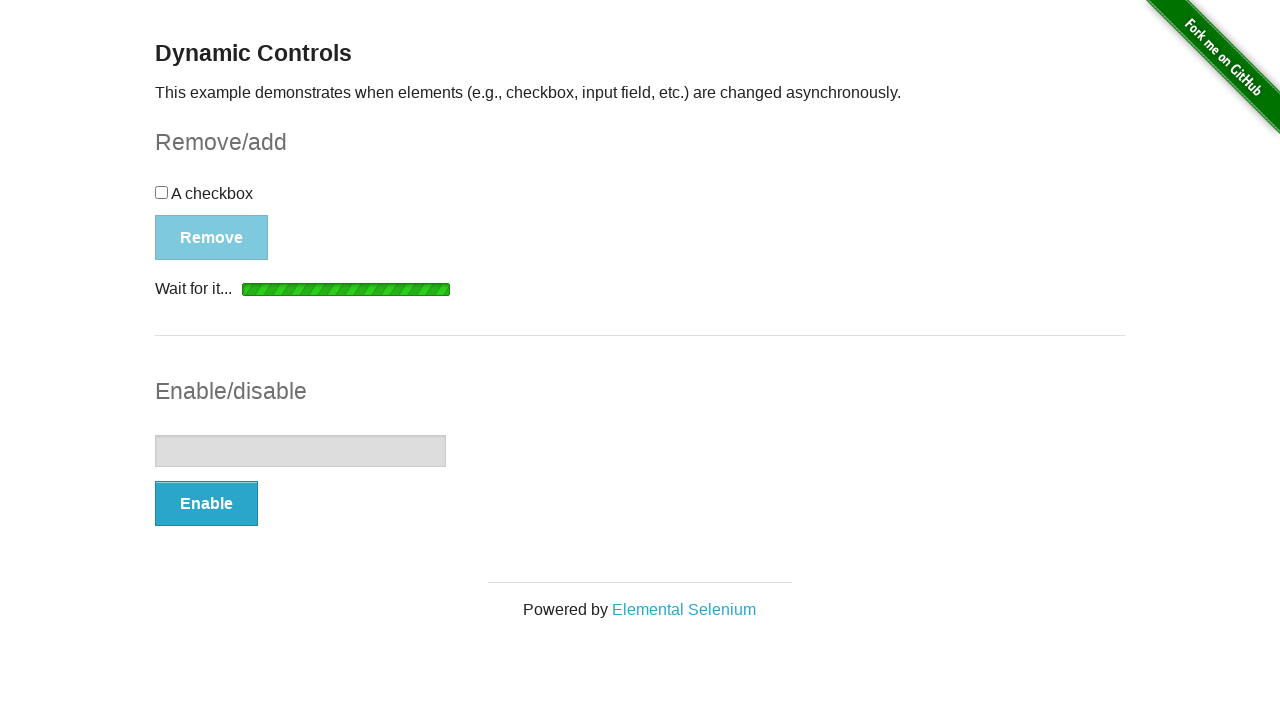

Message appeared after clicking remove button
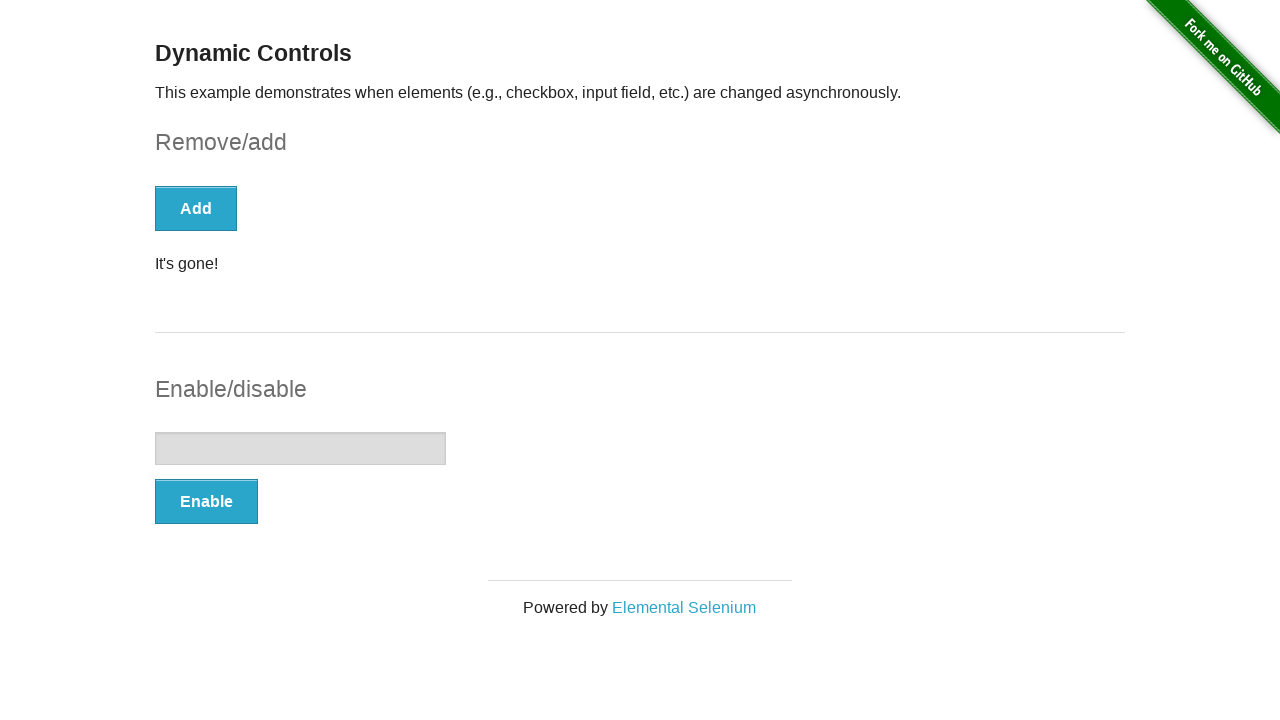

Retrieved message text: 'It's gone!'
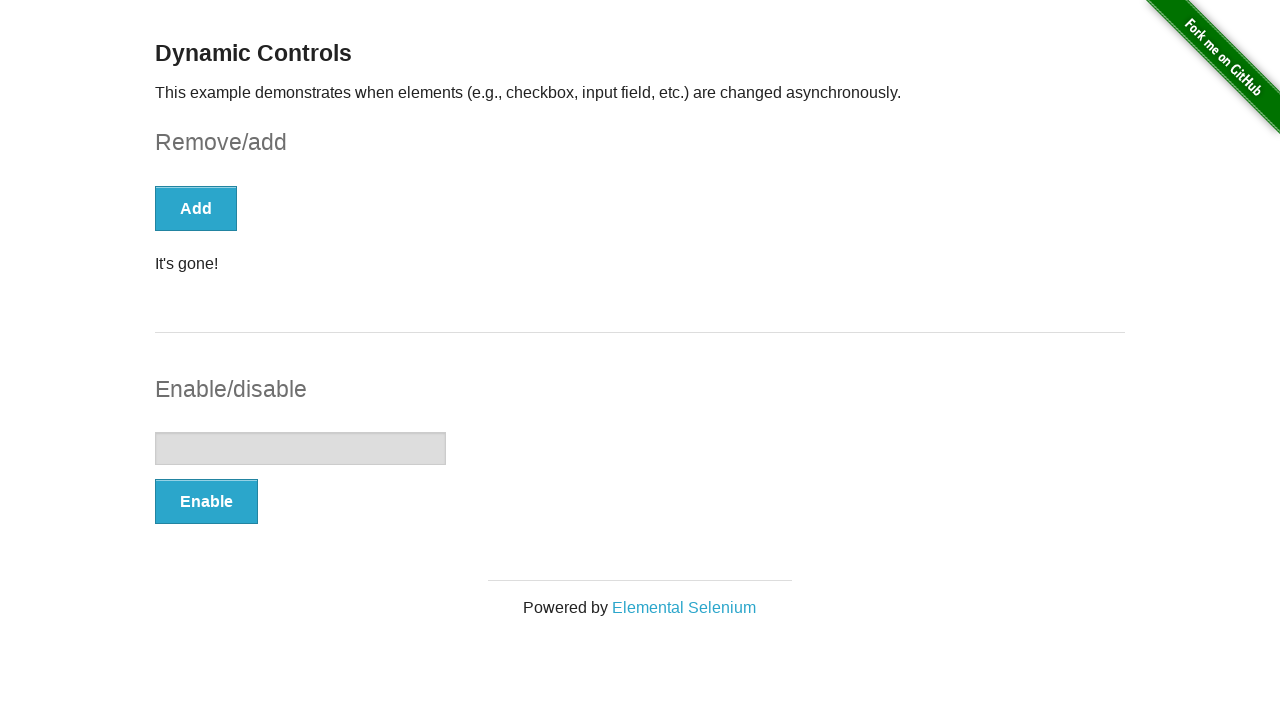

Clicked add button to restore checkbox at (196, 208) on form#checkbox-example > button
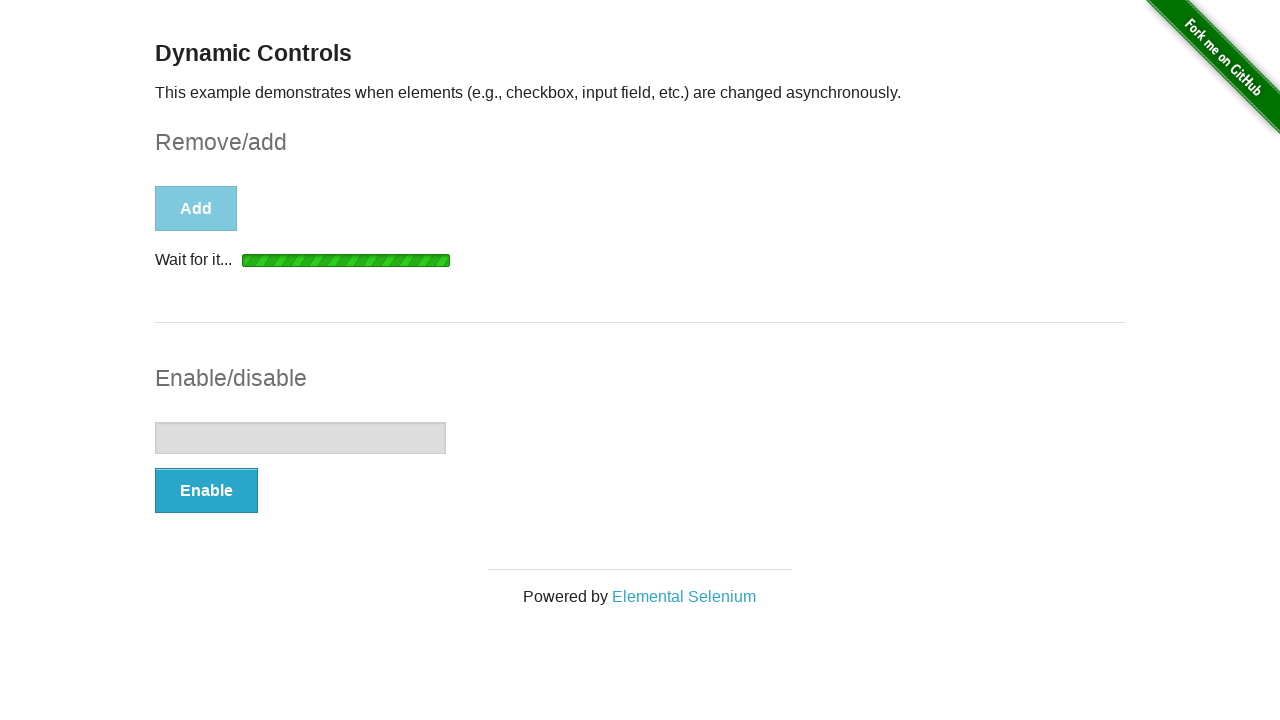

Checkbox appeared after clicking add button
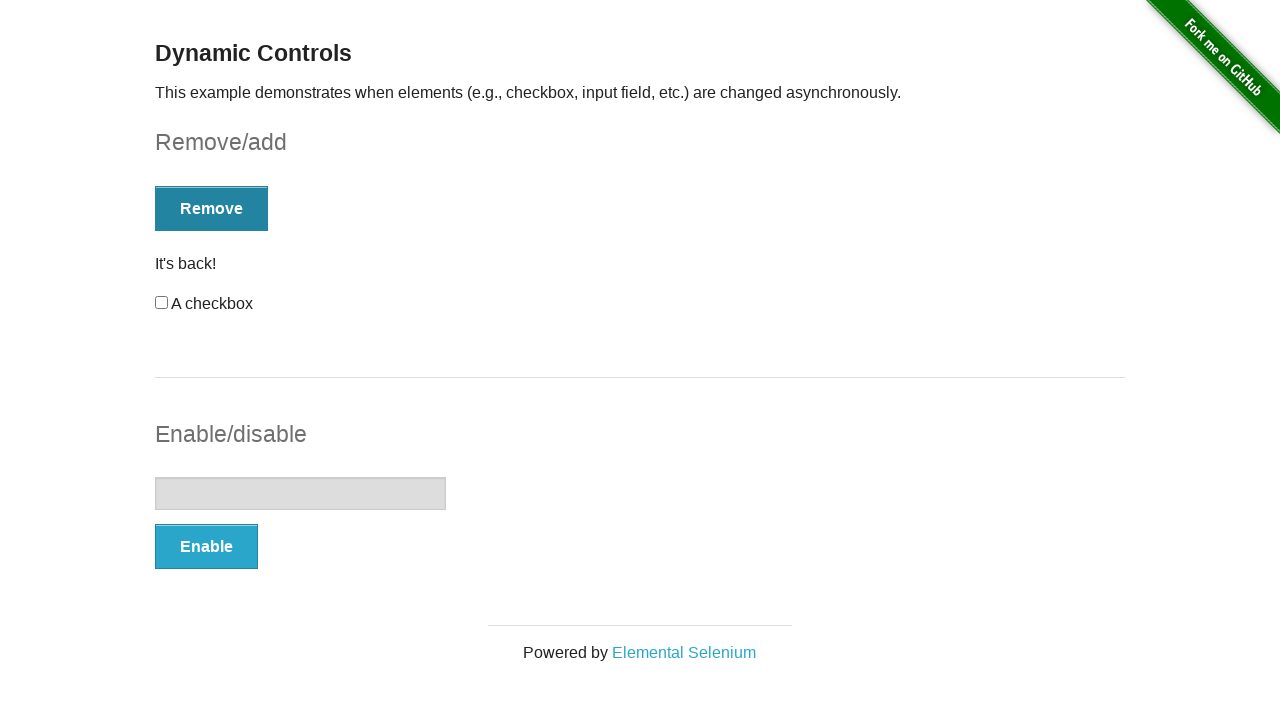

Verified checkbox is displayed: True
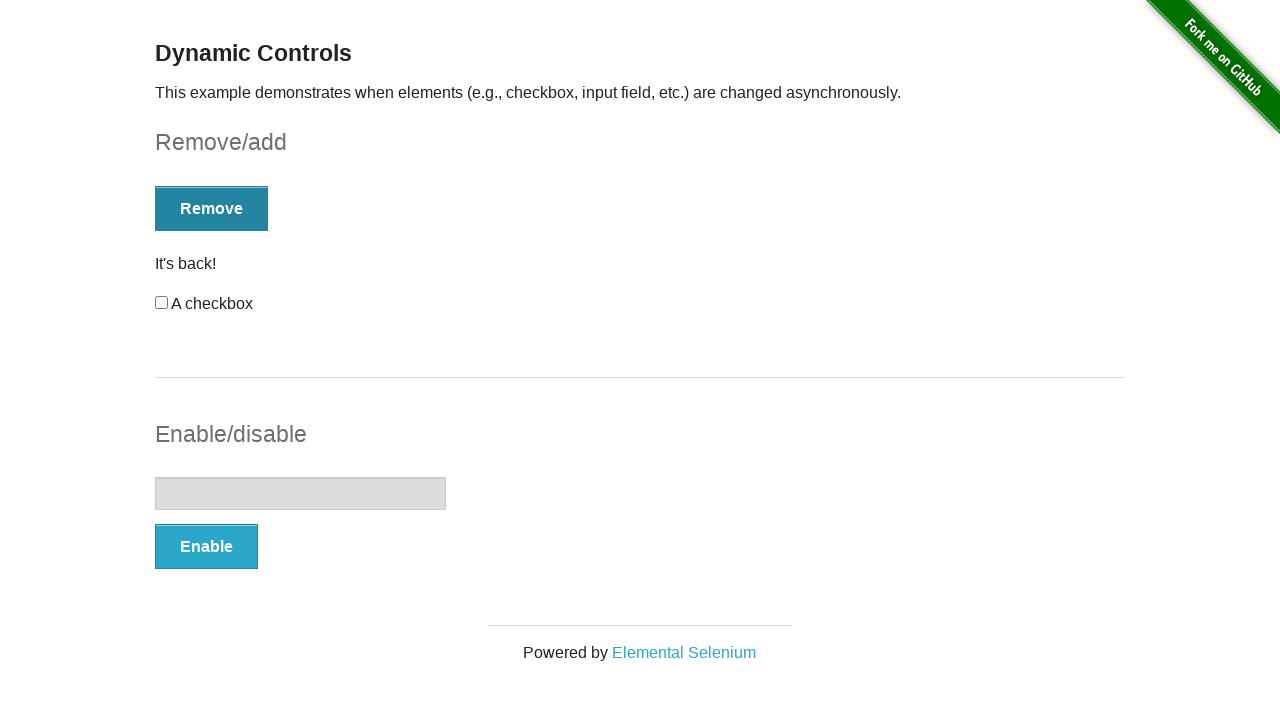

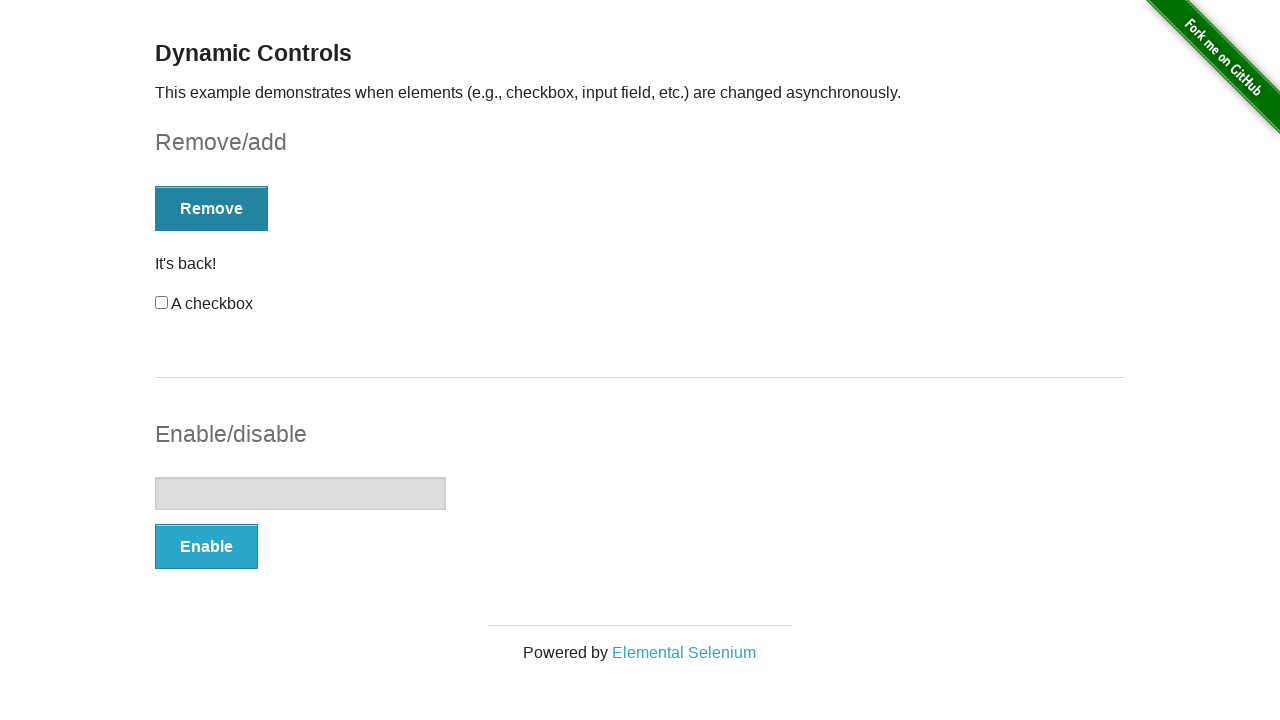